Tests the search functionality on the PROS lab website by opening the search toggle, entering a search query for "bprove", and submitting the search.

Starting URL: http://pros.unicam.it

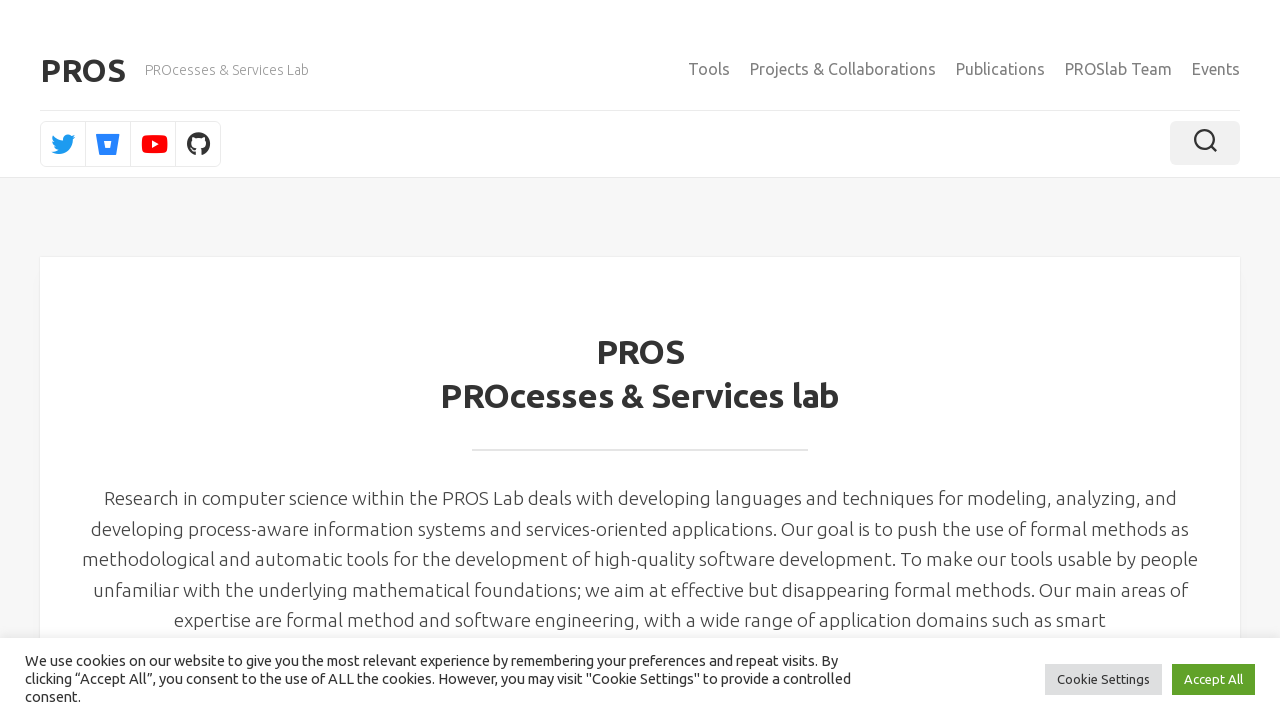

Clicked search toggle to open search at (1205, 143) on .toggle-search
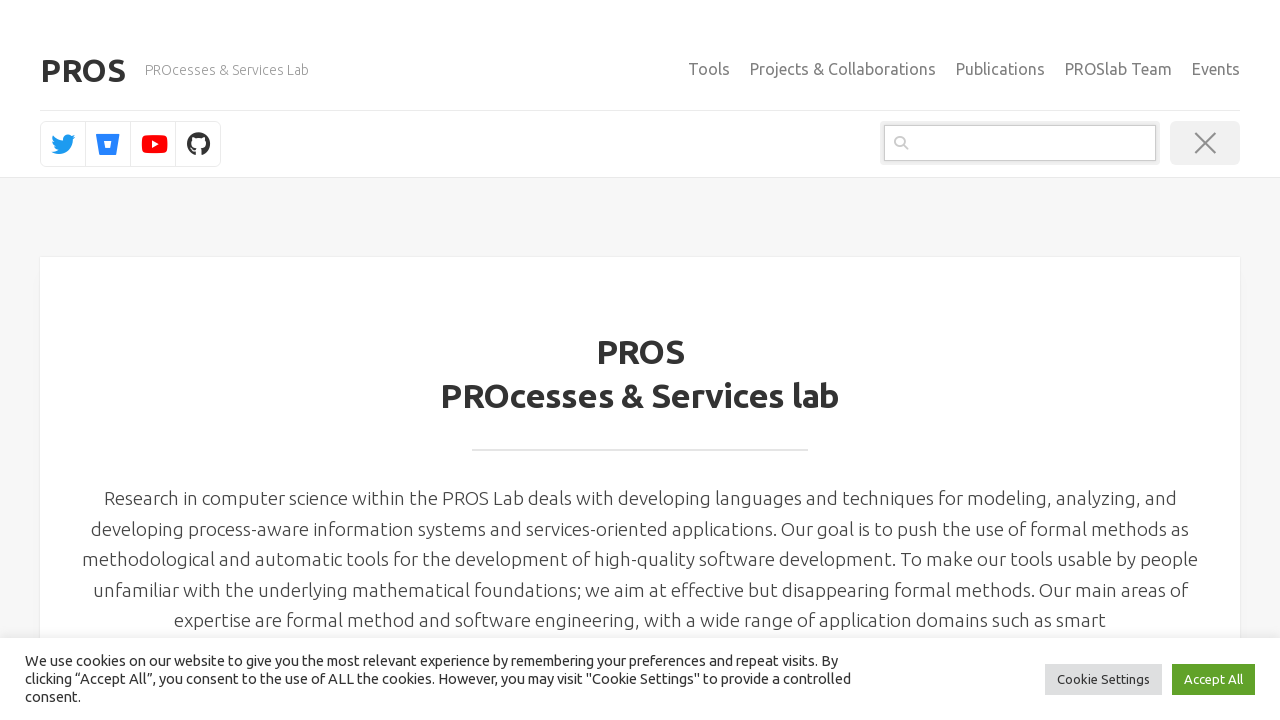

Clicked search input field at (1020, 143) on .search
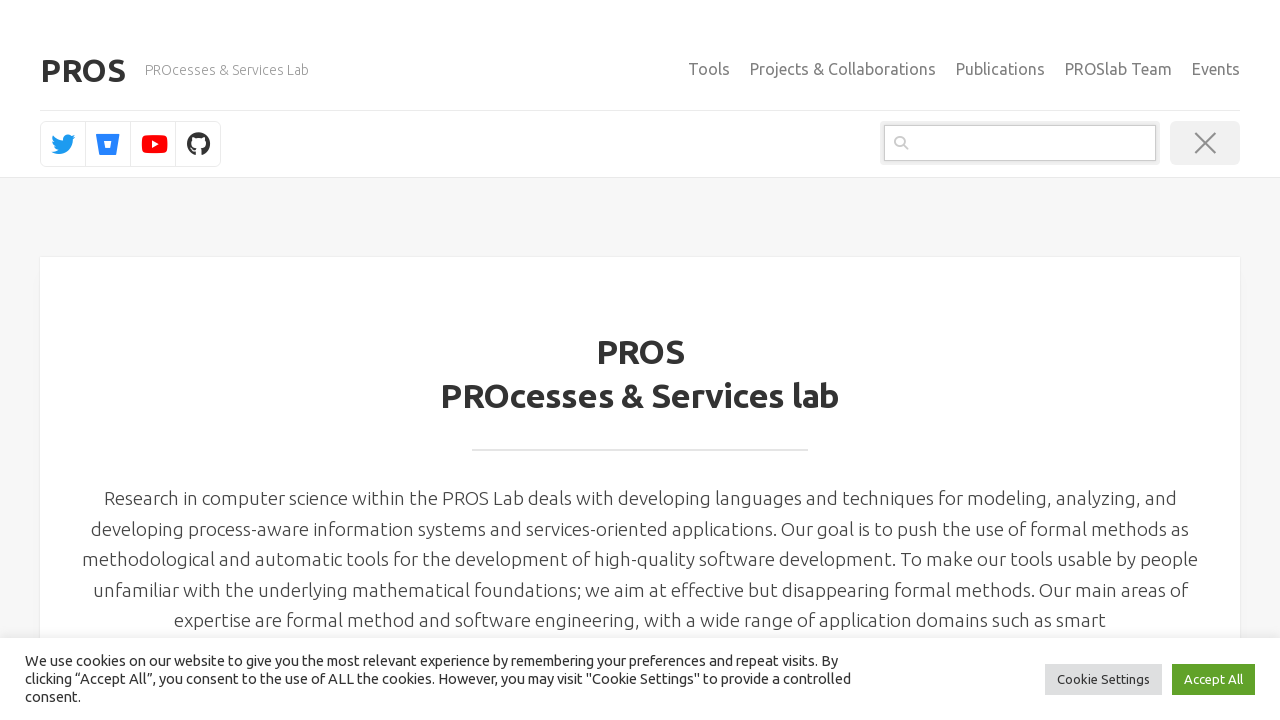

Entered search query 'bprove' on .search
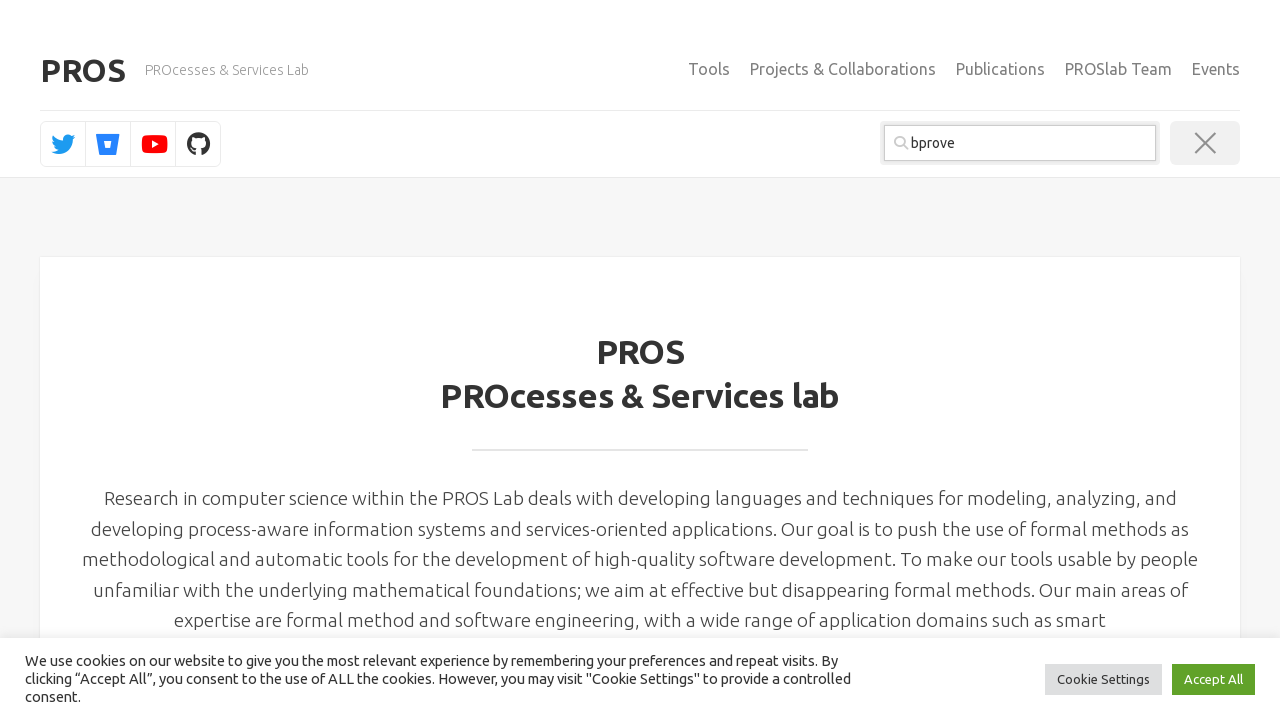

Pressed Enter to submit search on .search
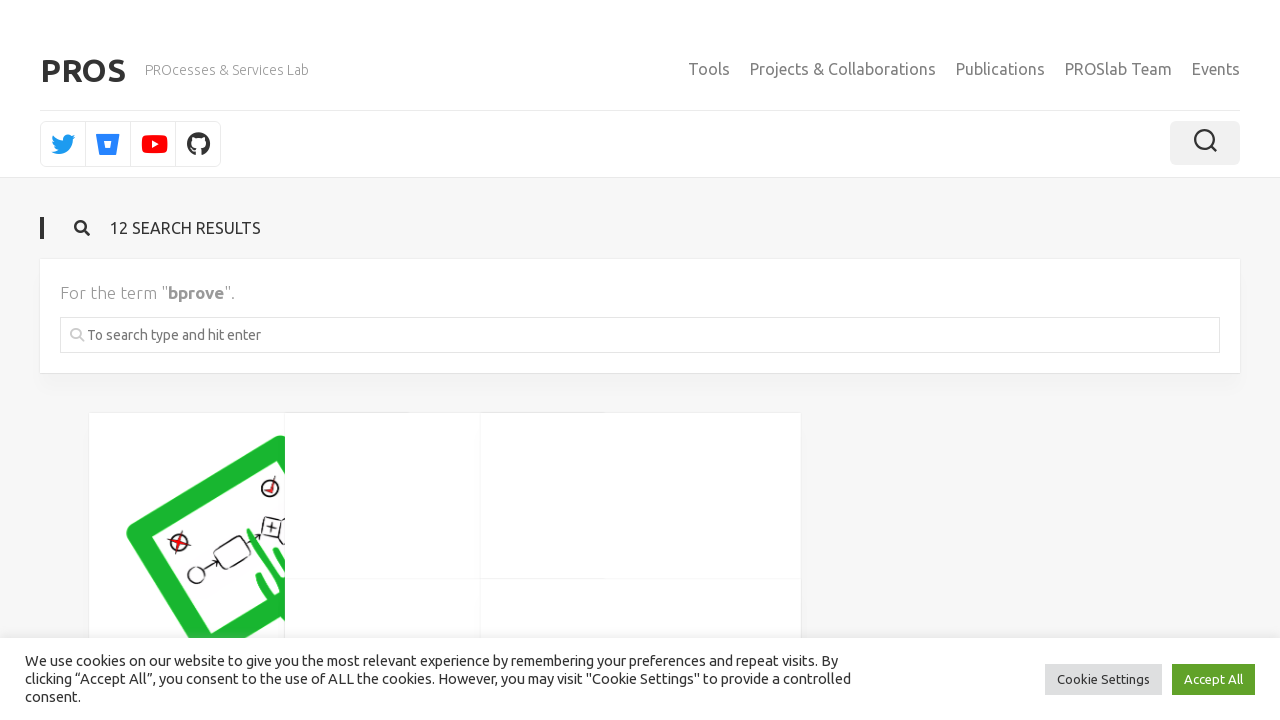

Search results loaded successfully
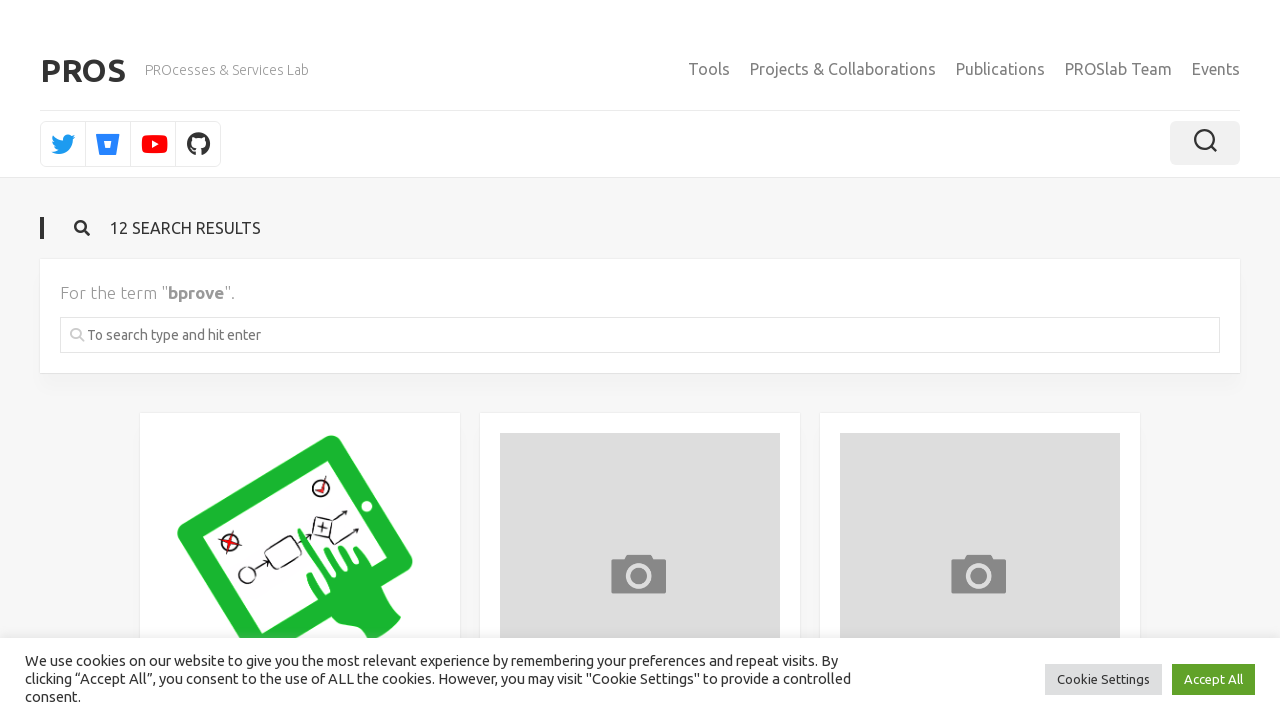

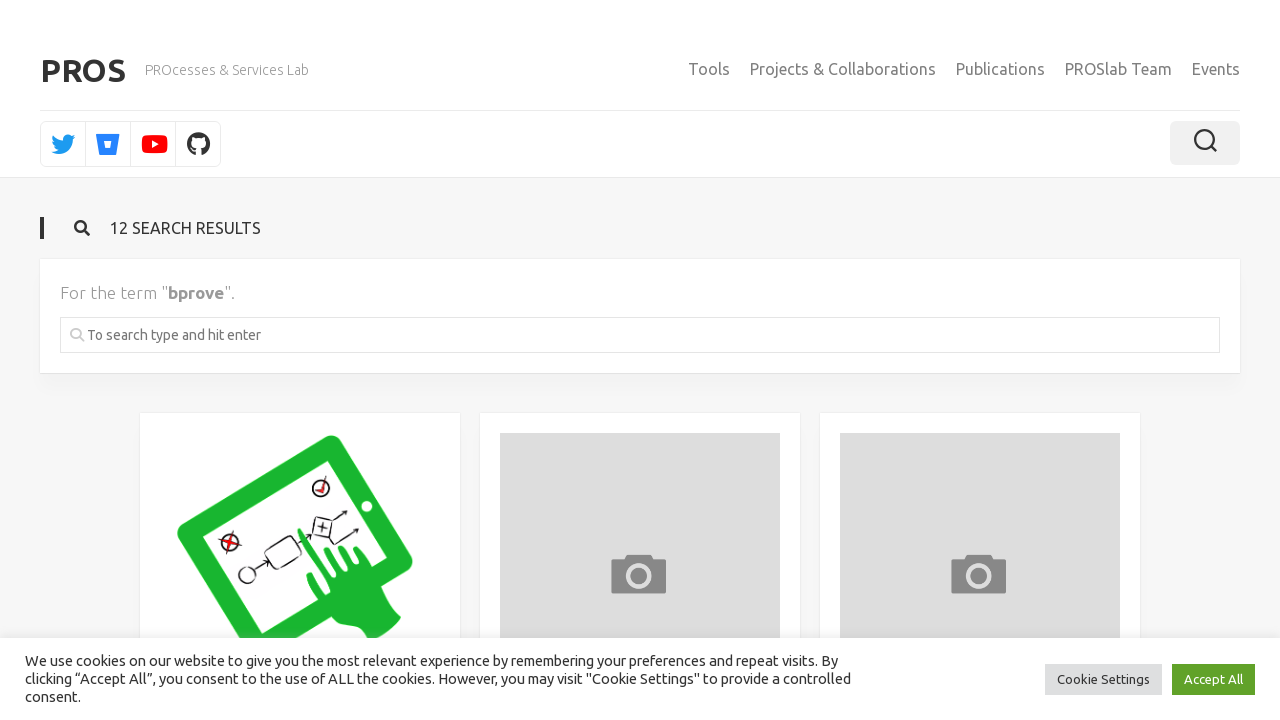